Tests dynamic dropdown/autocomplete by typing a country prefix and selecting from suggestions using keyboard navigation

Starting URL: https://codenboxautomationlab.com/practice/

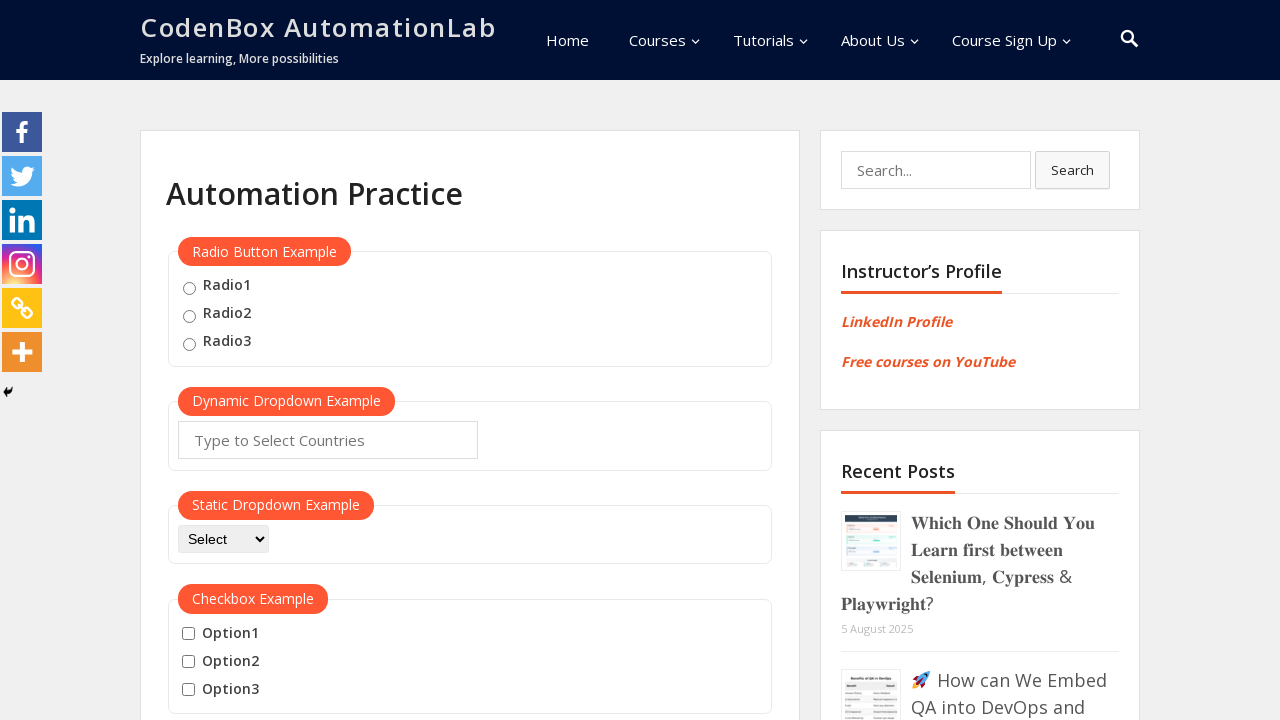

Typed 'Ir' into the autocomplete field to filter country suggestions on #autocomplete
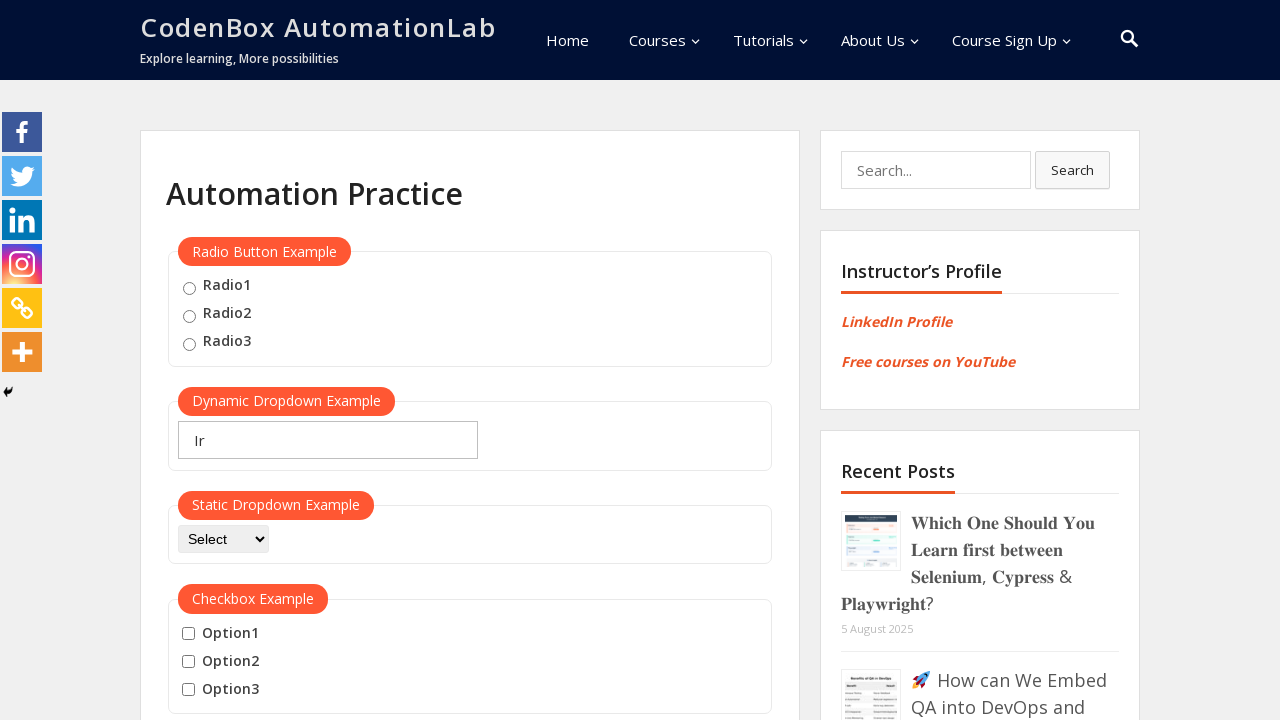

Waited for dynamic dropdown suggestions to appear
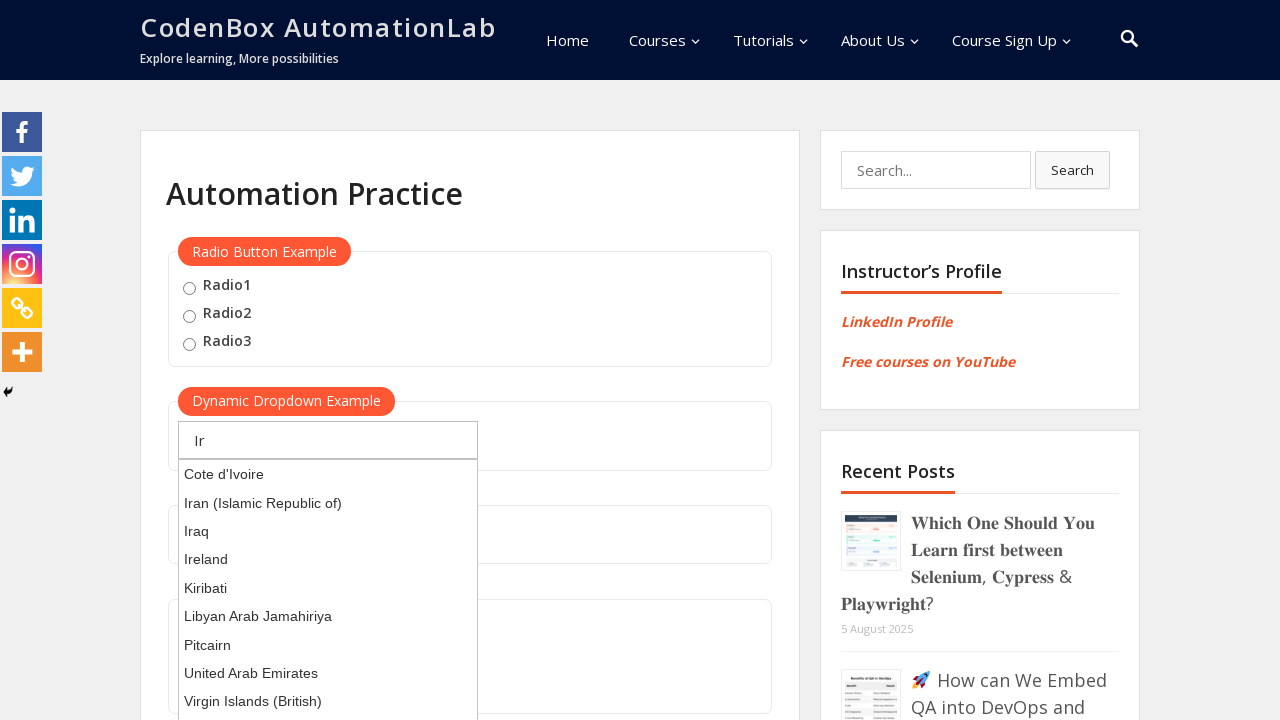

Pressed ArrowDown to navigate to first suggestion on #autocomplete
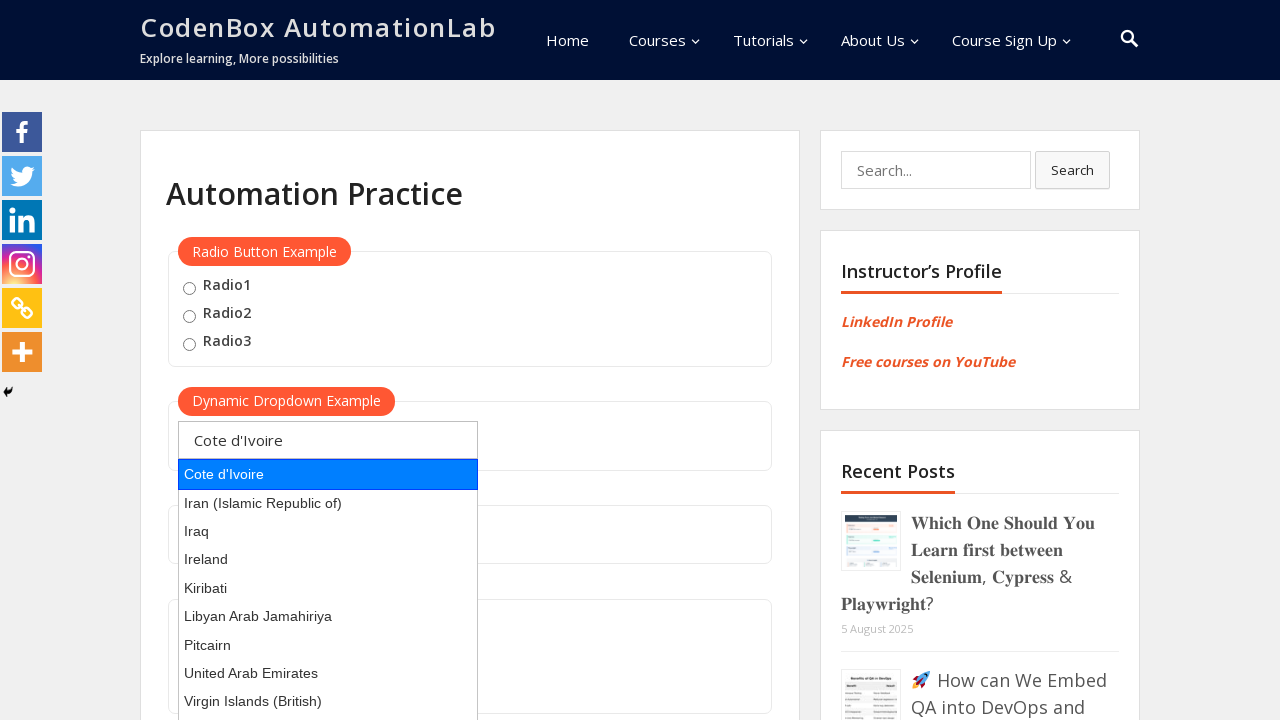

Pressed ArrowDown to navigate to second suggestion on #autocomplete
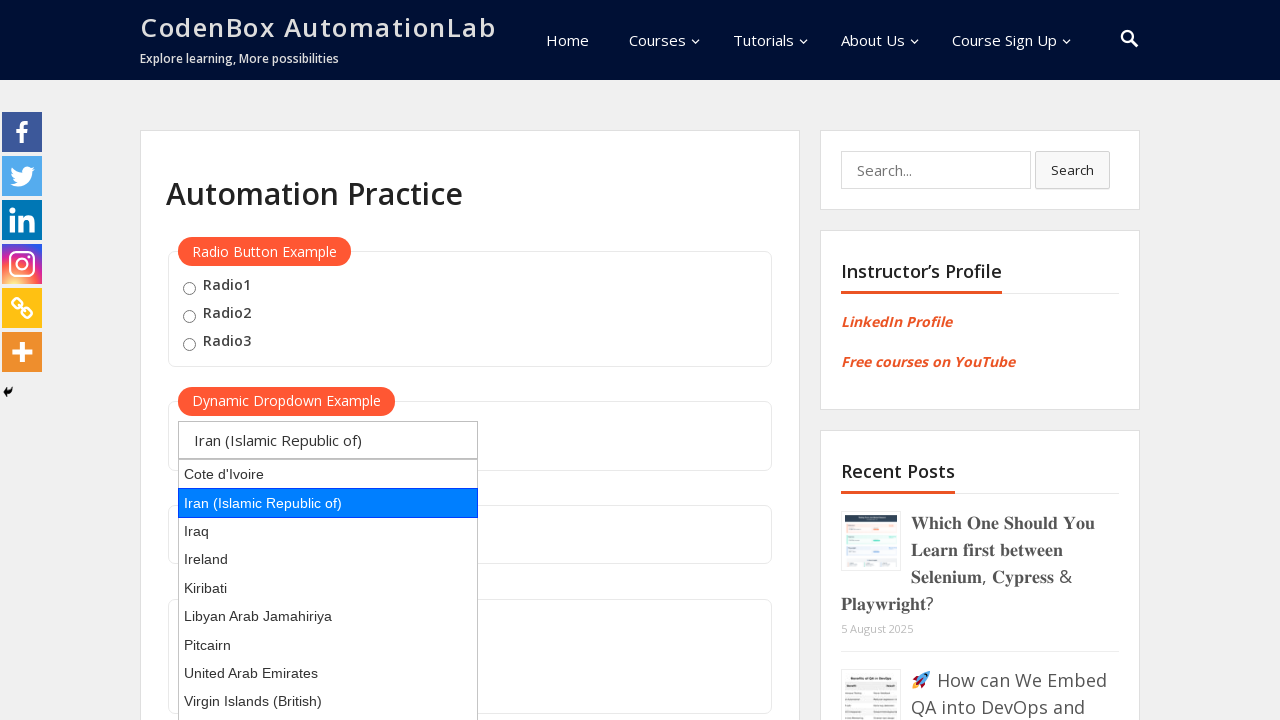

Pressed Enter to select the highlighted country from dropdown on #autocomplete
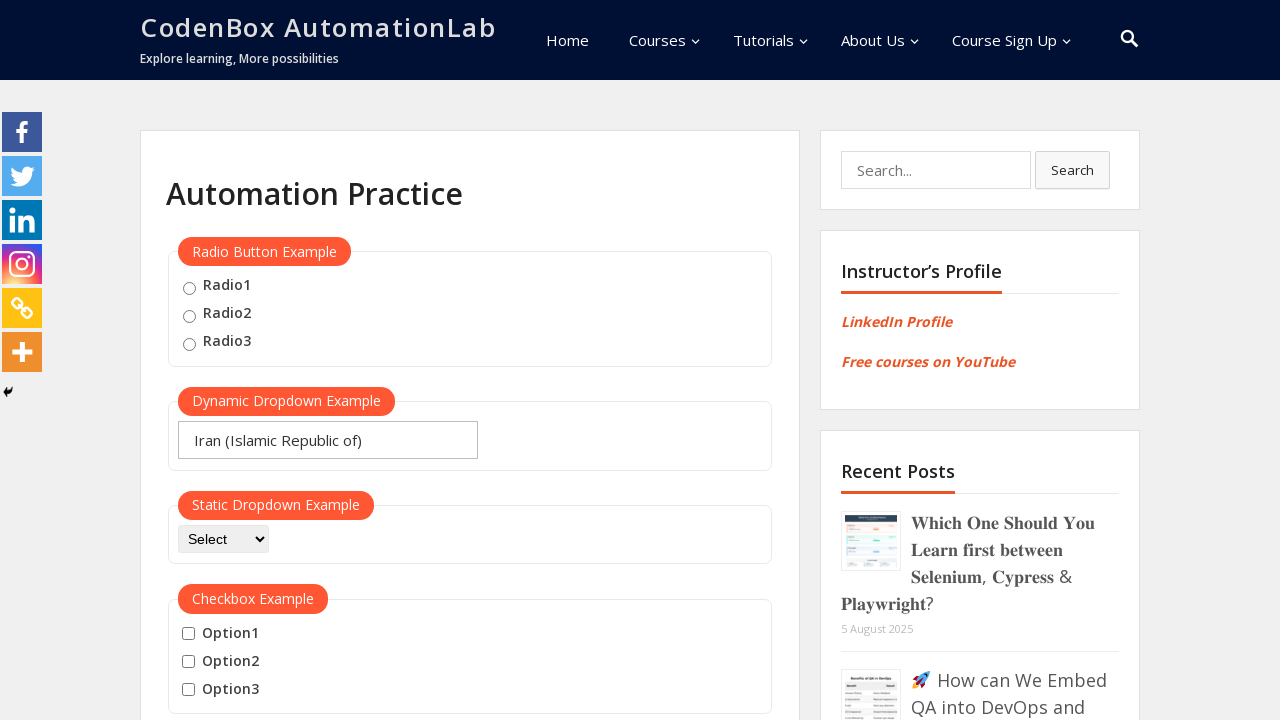

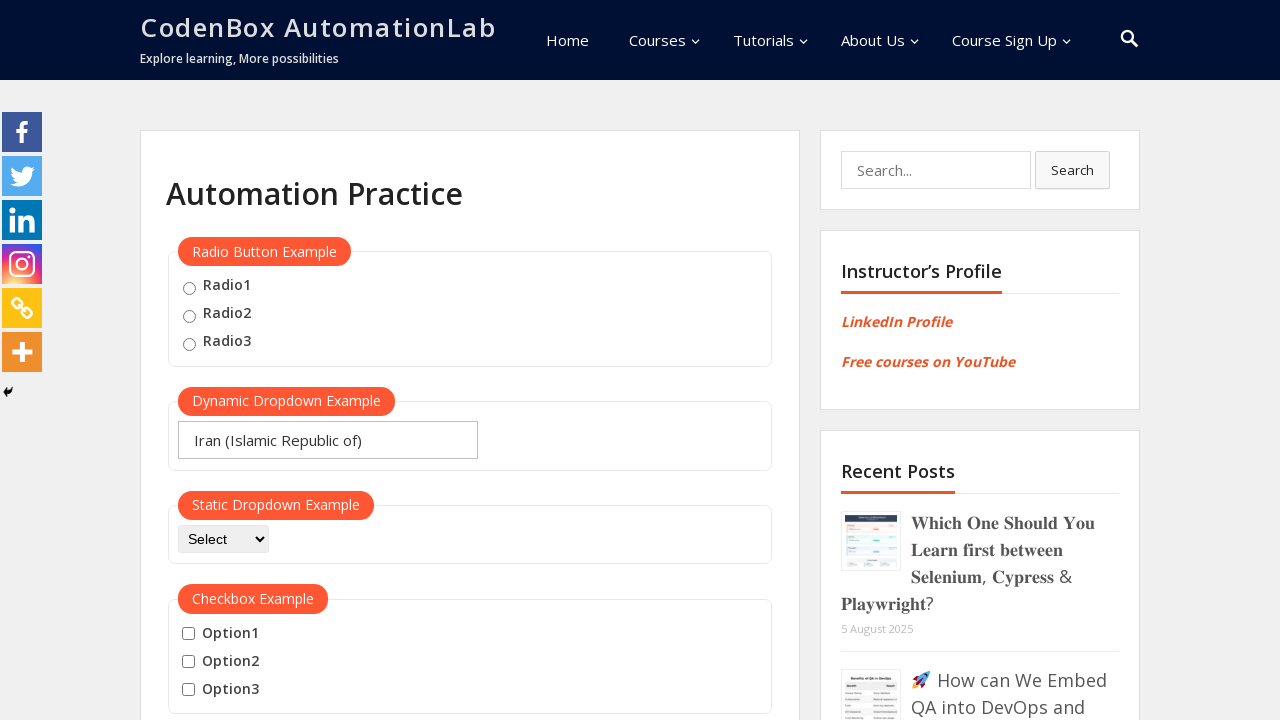